Tests file download functionality by clicking on a file link to initiate a download

Starting URL: https://the-internet.herokuapp.com/download

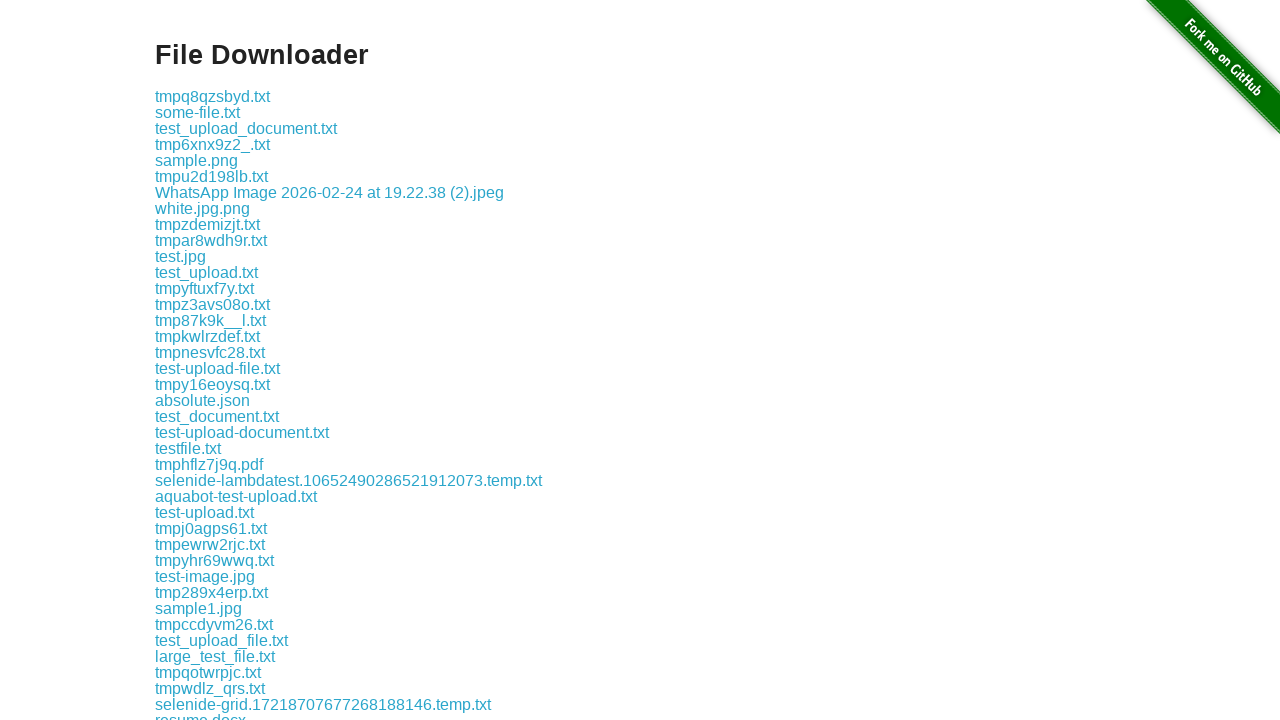

Download link 'some-file.txt' became visible
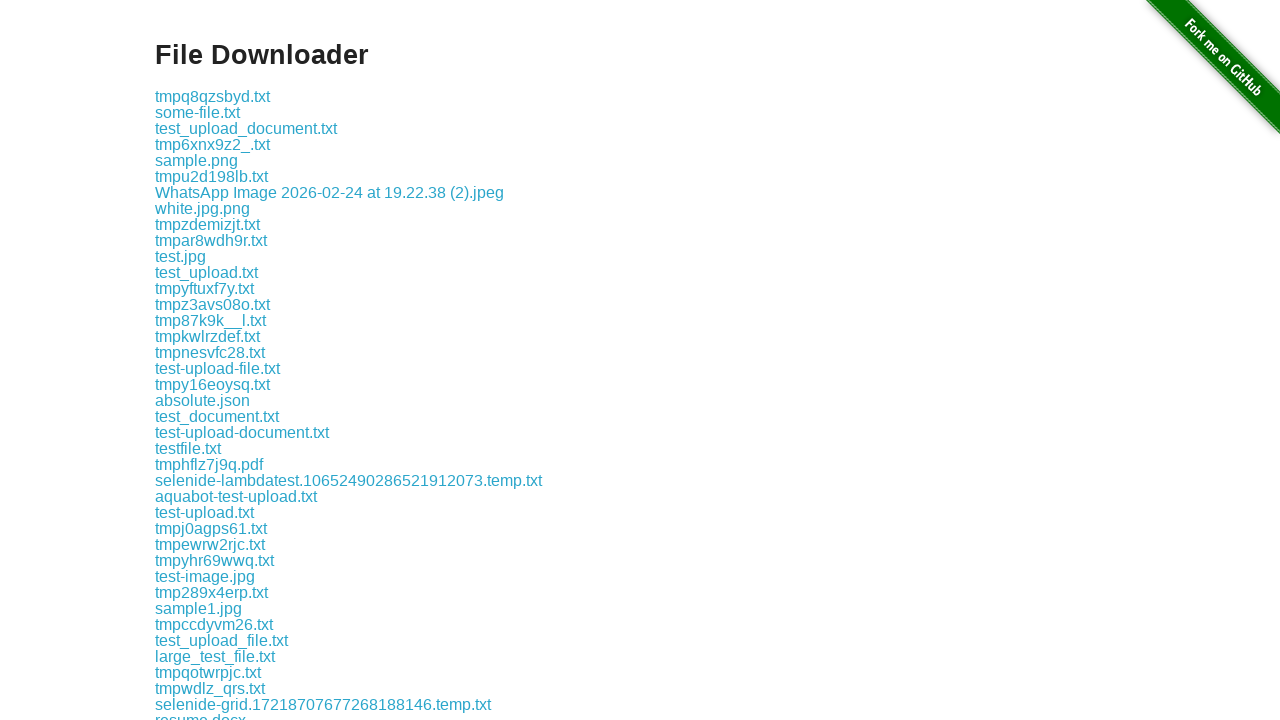

Clicked on 'some-file.txt' link to initiate download at (198, 112) on a:has-text('some-file.txt')
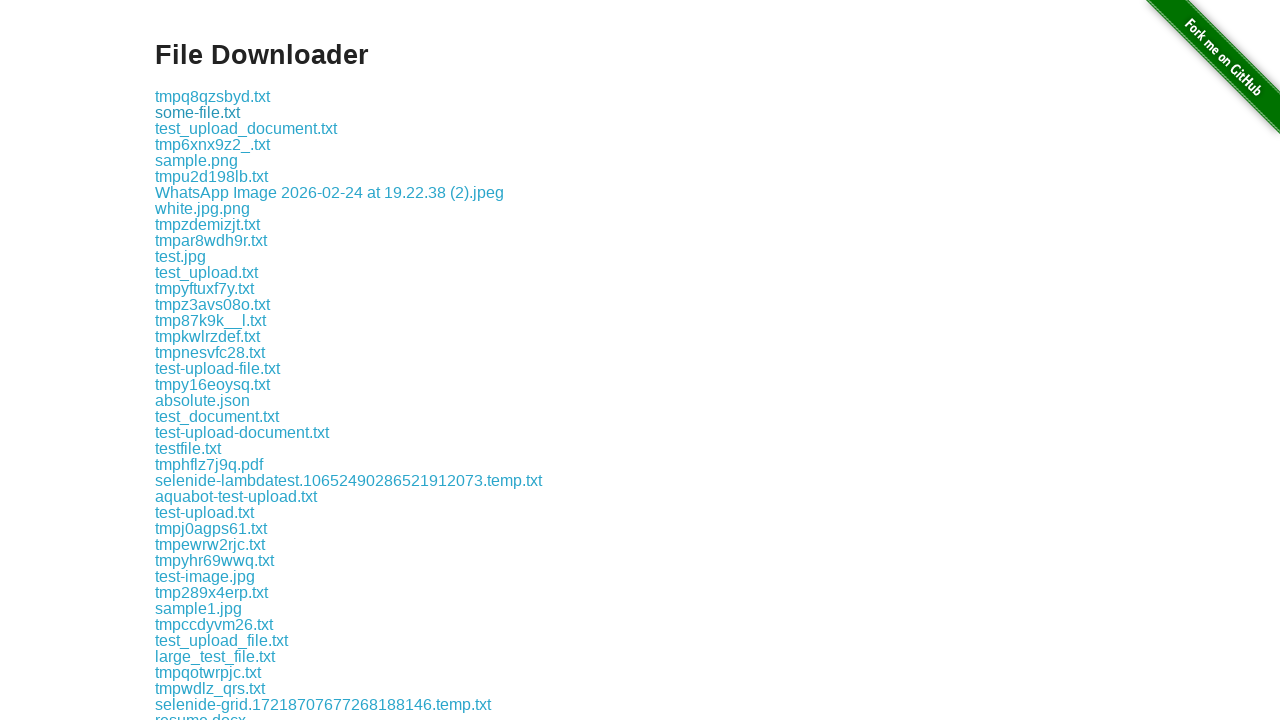

Waited 2 seconds for download to initiate
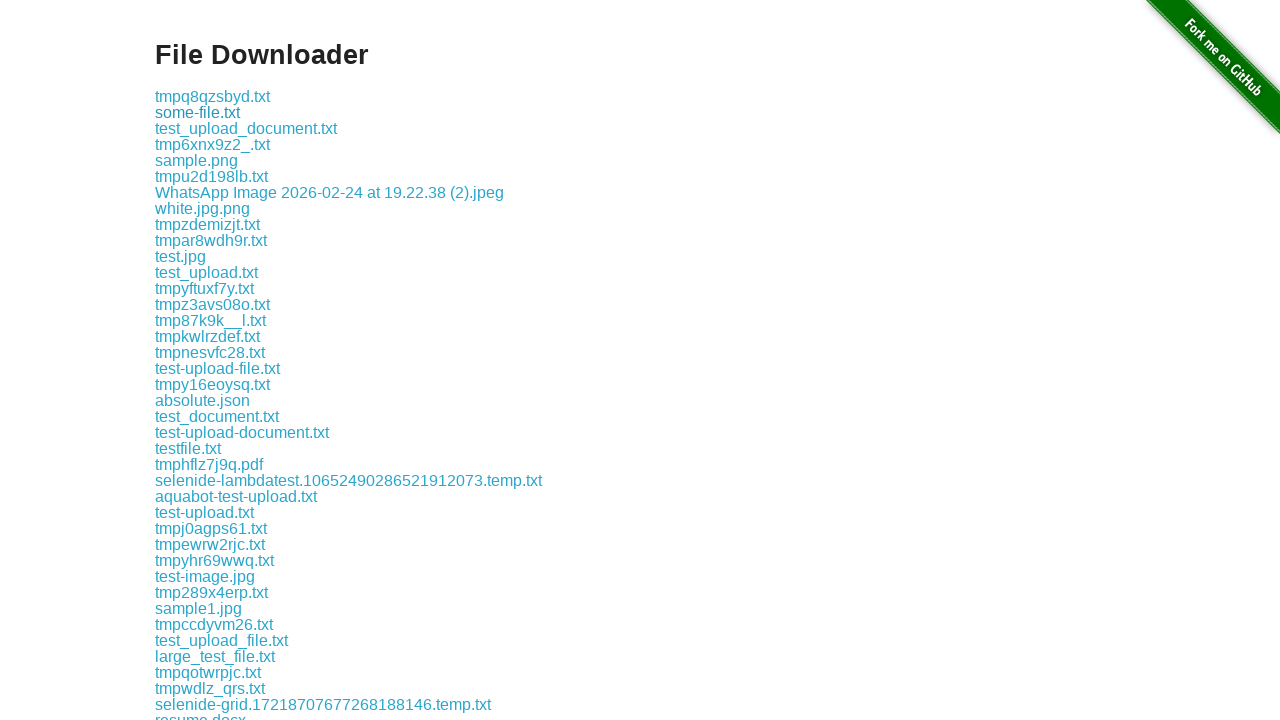

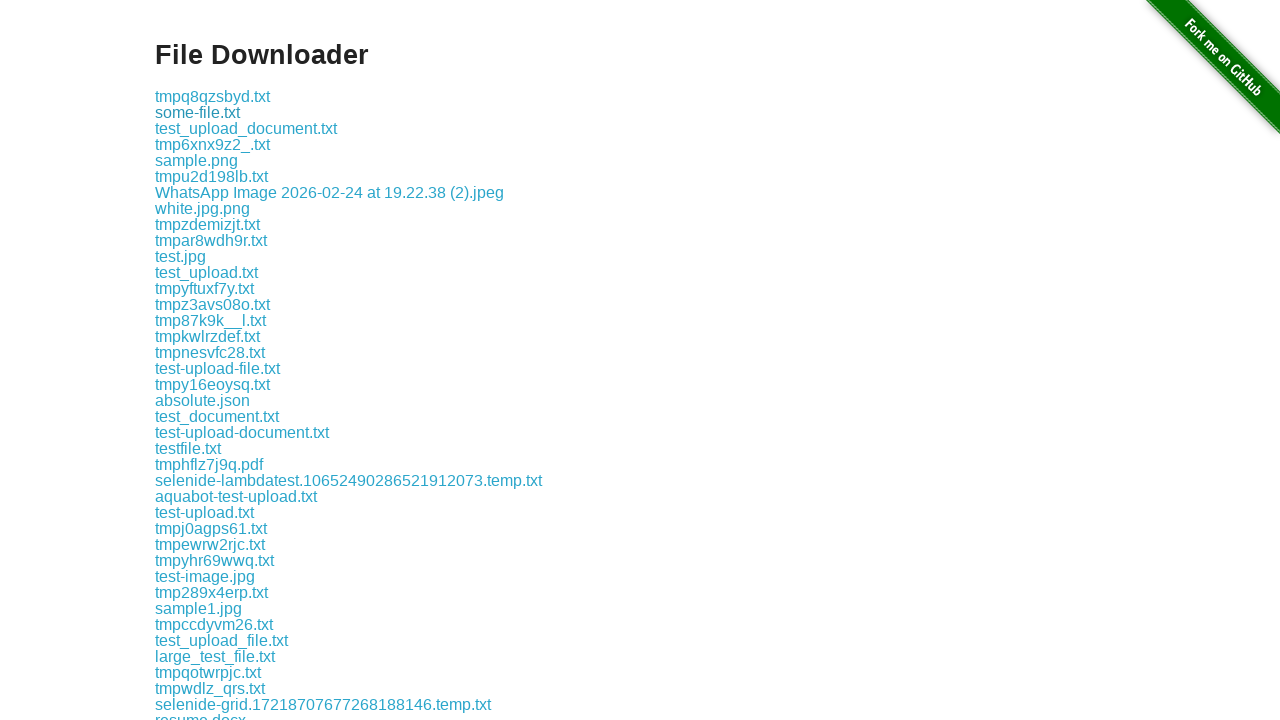